Tests basic authentication by setting authorization headers and verifying successful access

Starting URL: https://the-internet.herokuapp.com/basic_auth

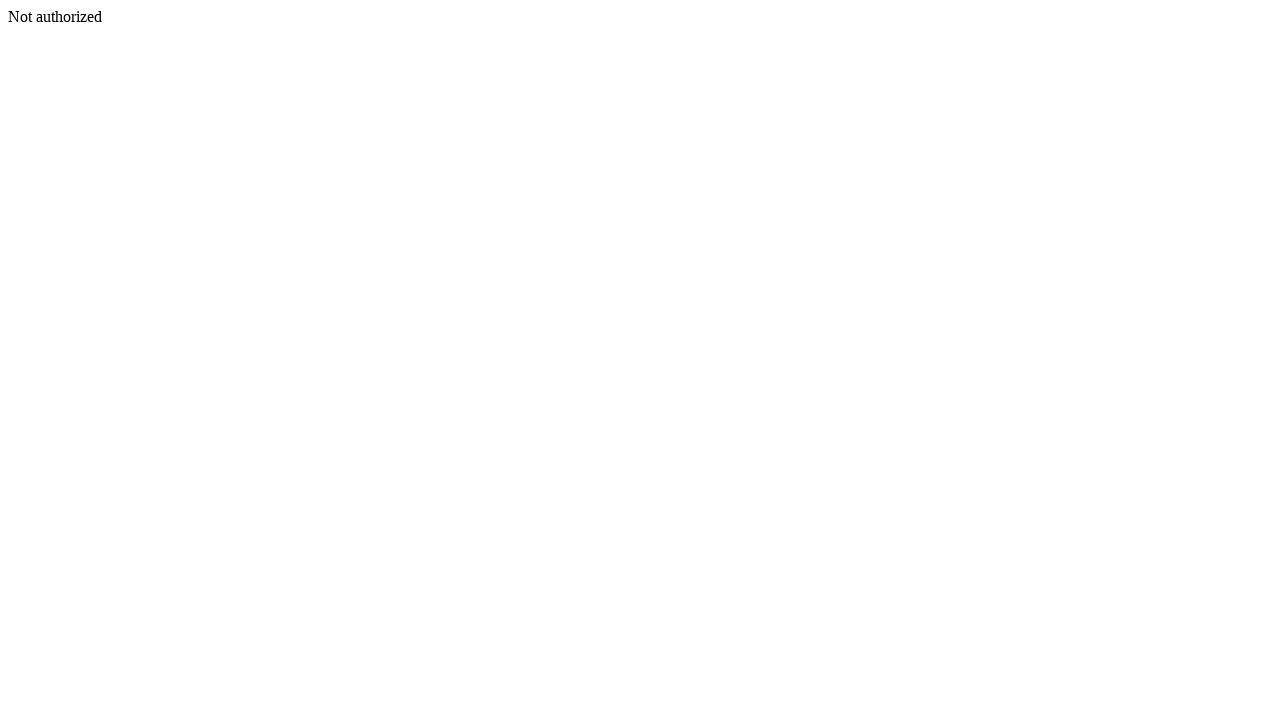

Set Authorization header with basic auth credentials (admin:admin)
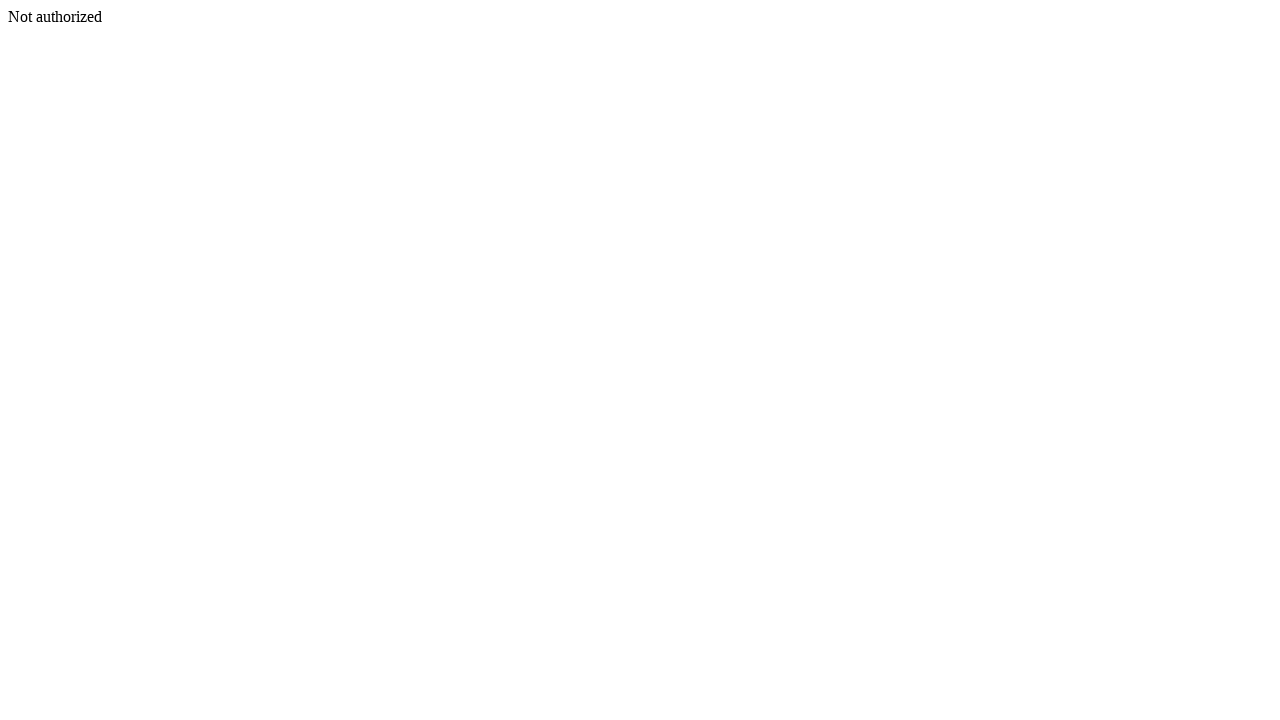

Reloaded page to apply authorization headers
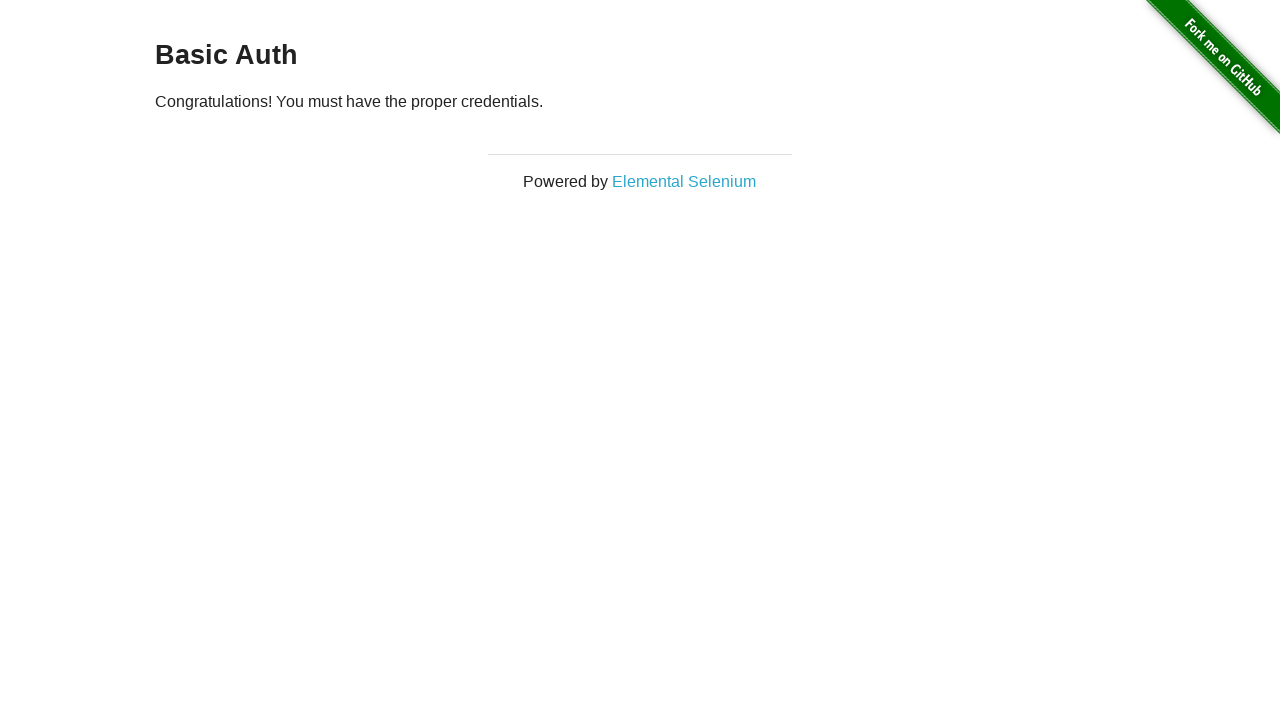

Located success message element
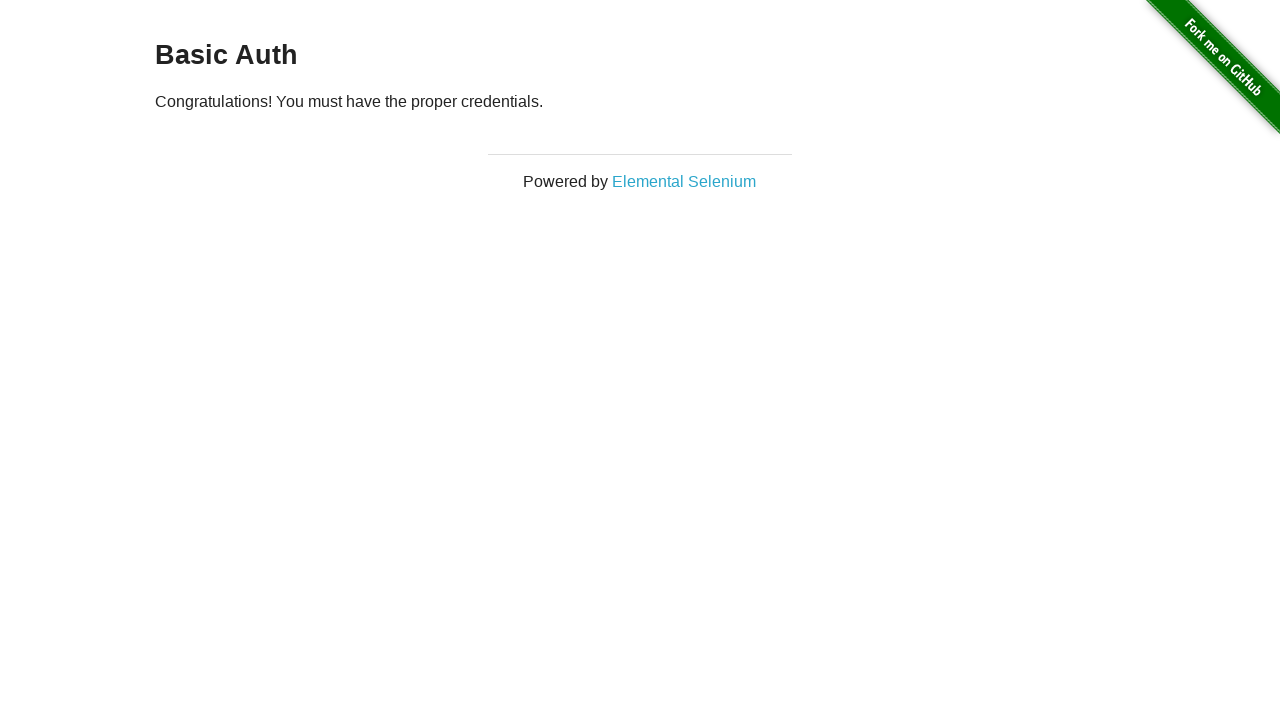

Verified successful authentication with expected success message
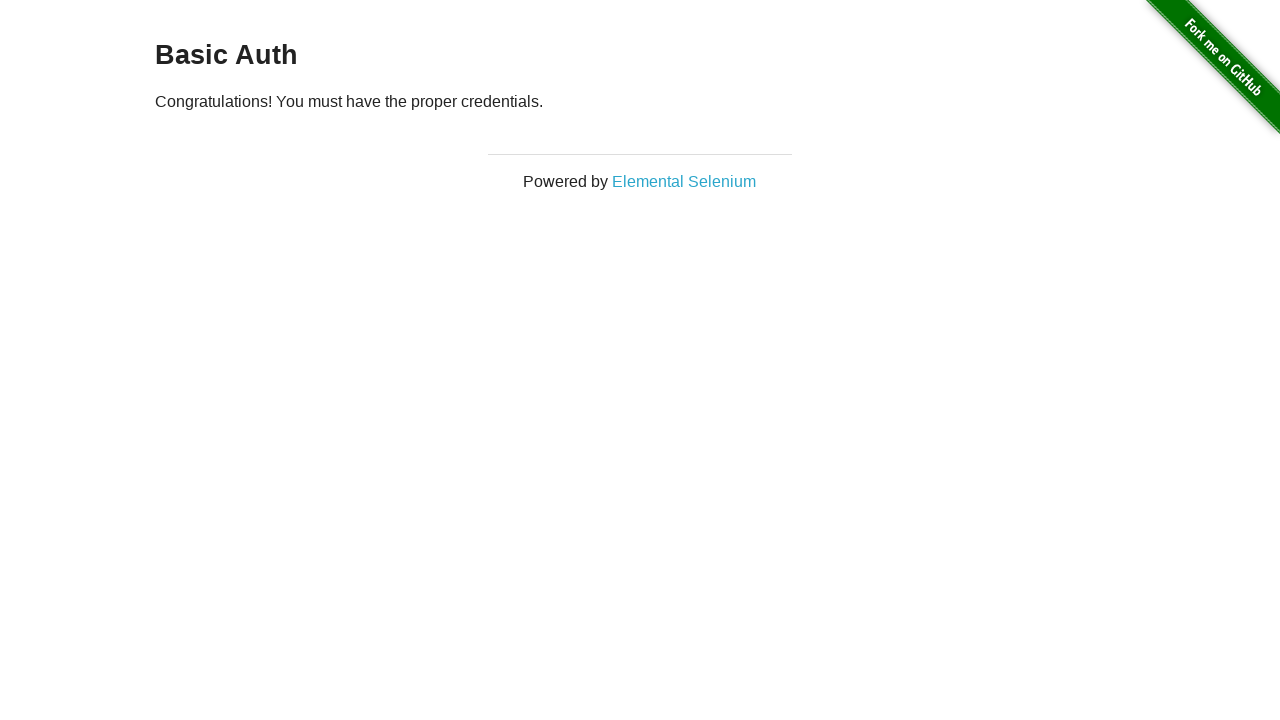

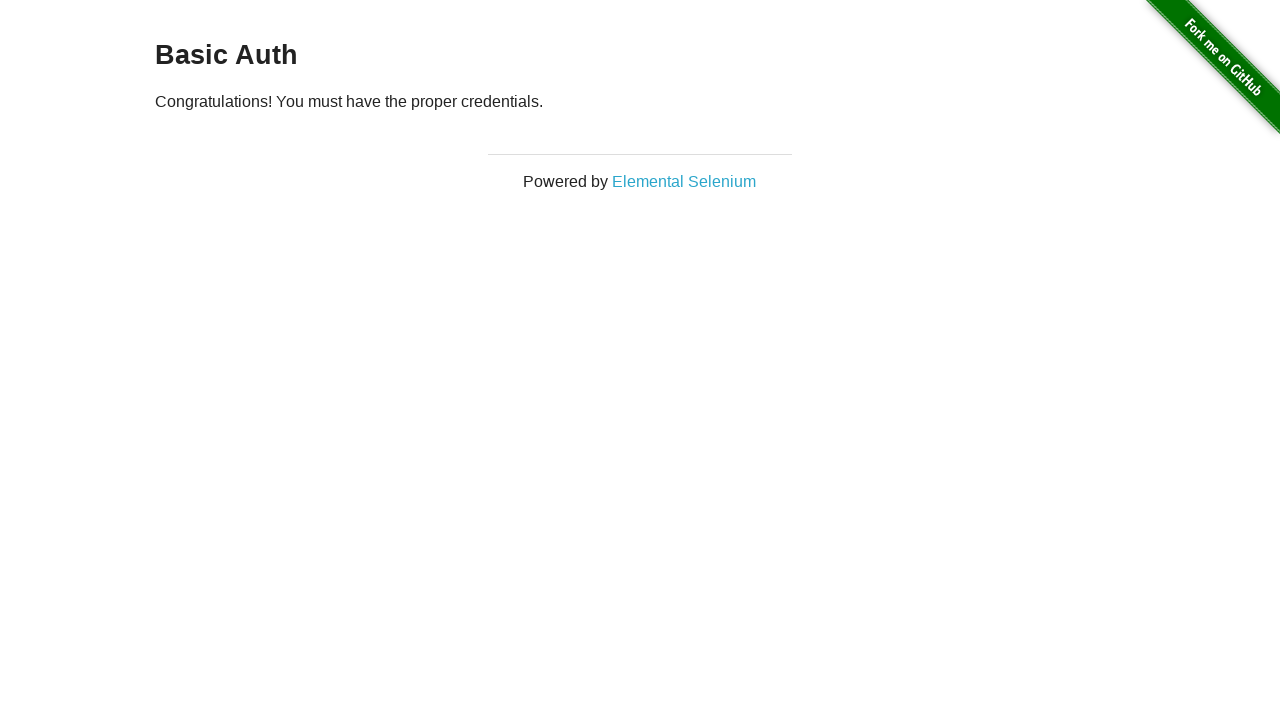